Navigates to The Testing World website and clicks on the Registration link using ActionChains

Starting URL: https://www.thetestingworld.com/

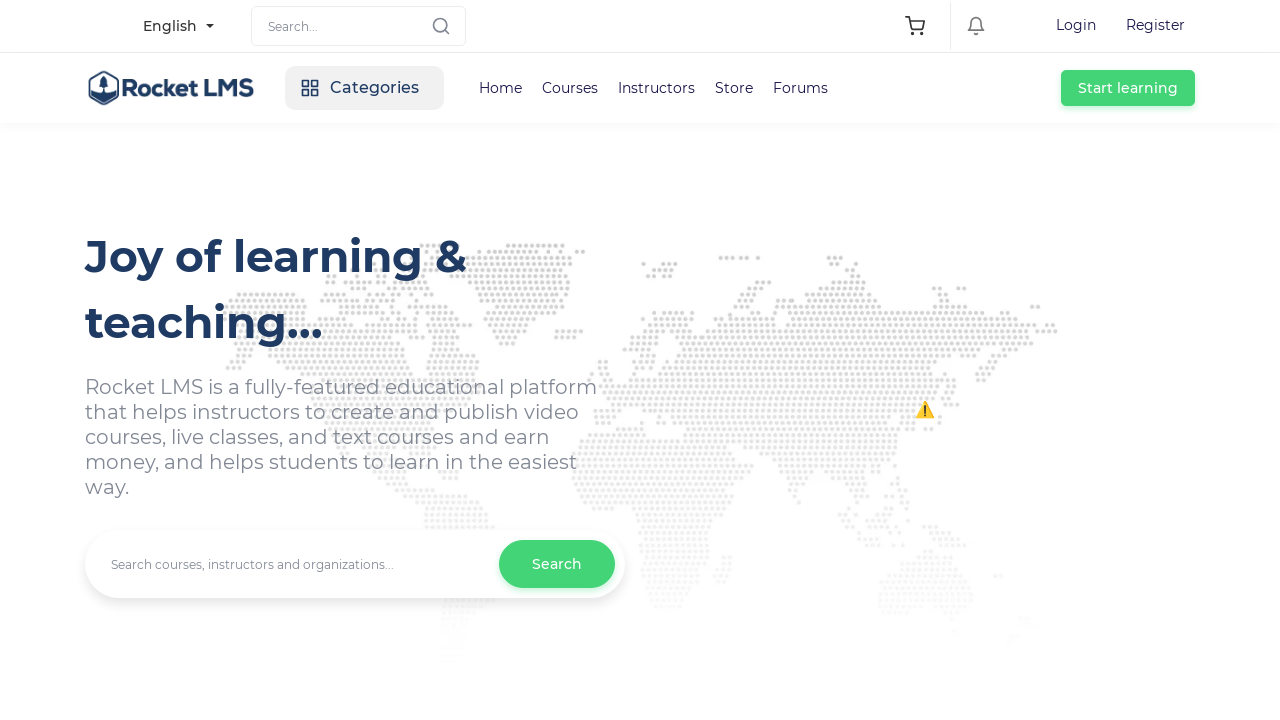

Clicked on the Registration link at (438, 360) on xpath=//a[contains(text(),'Registration')]
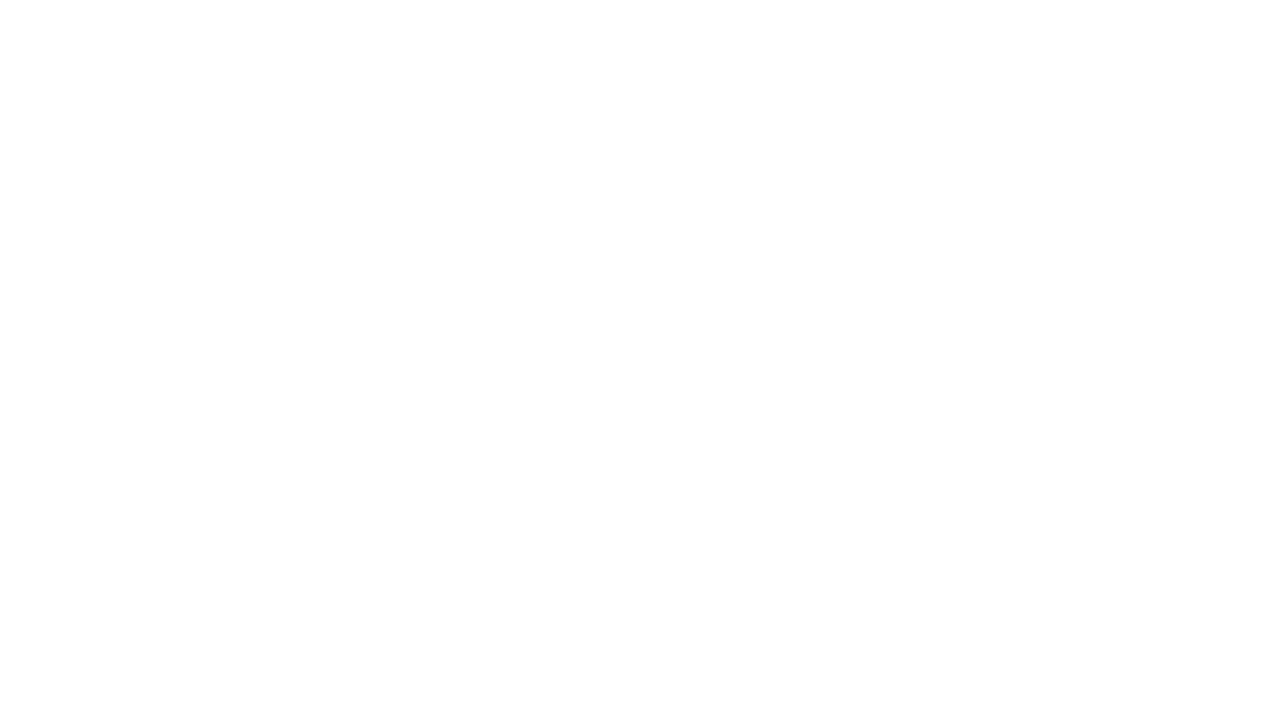

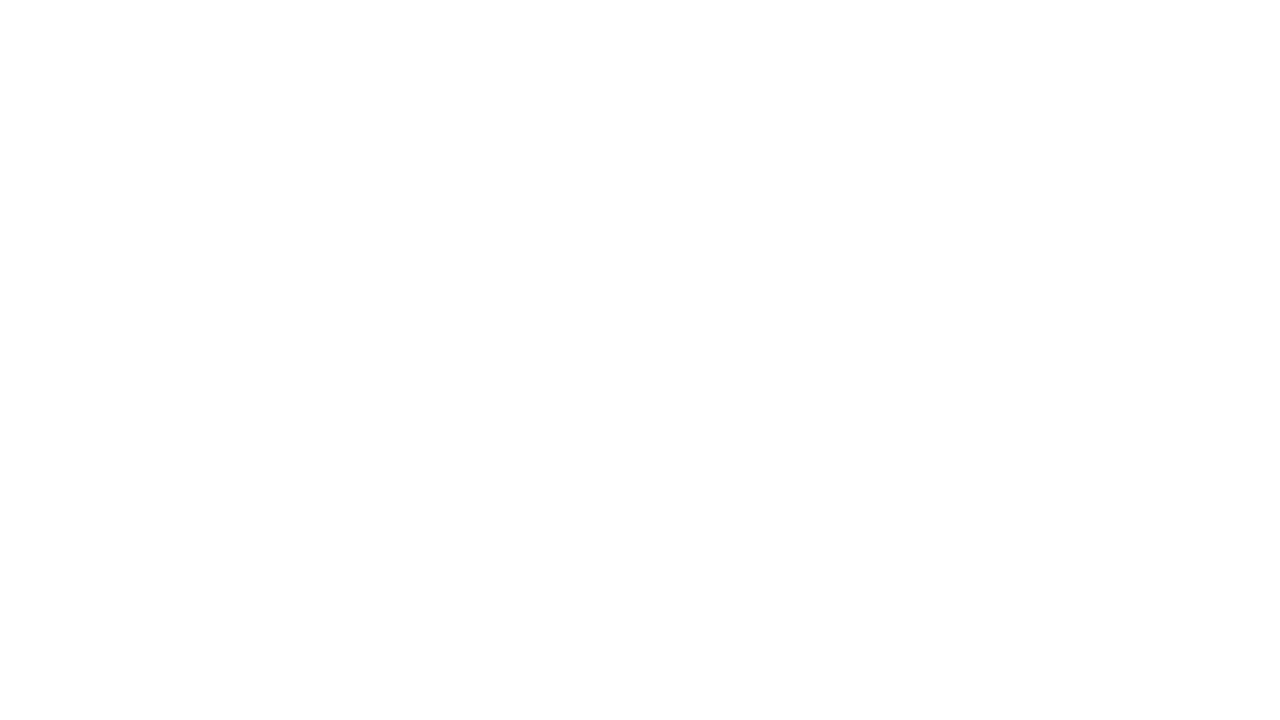